Tests jQuery UI slider functionality by switching to the demo iframe and dragging the slider handle to a new position

Starting URL: https://jqueryui.com/slider/

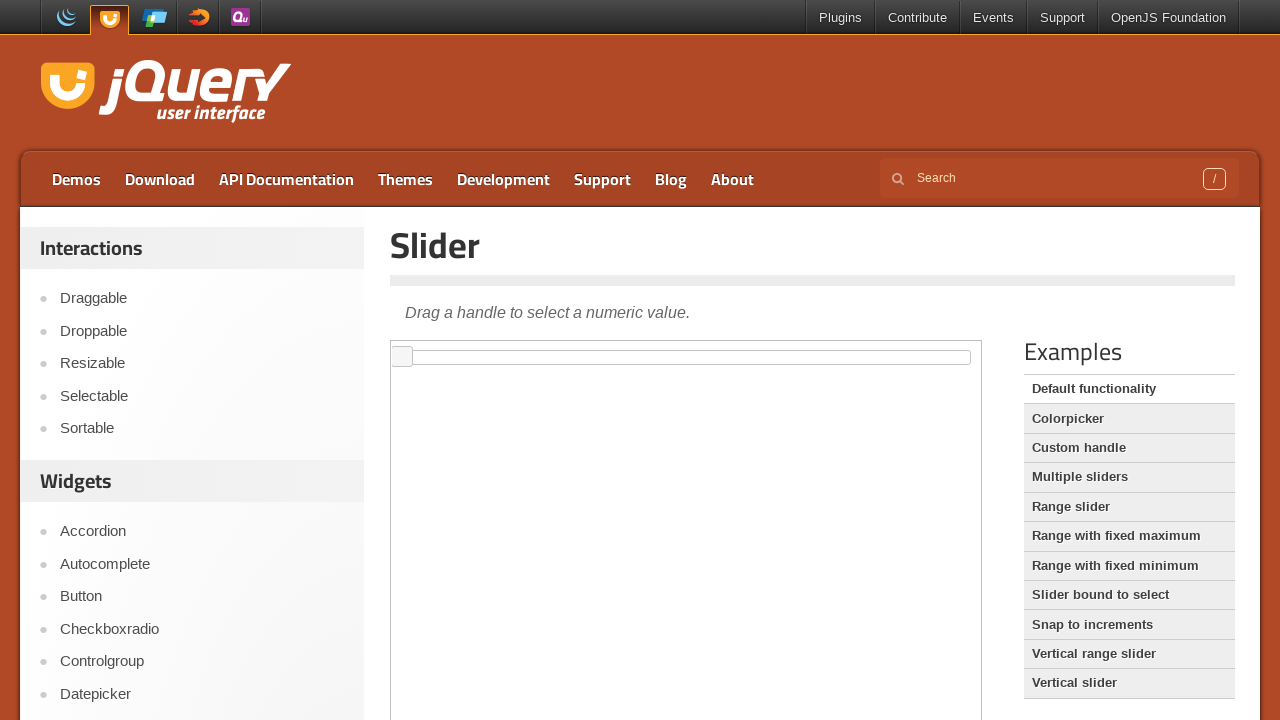

Located demo iframe
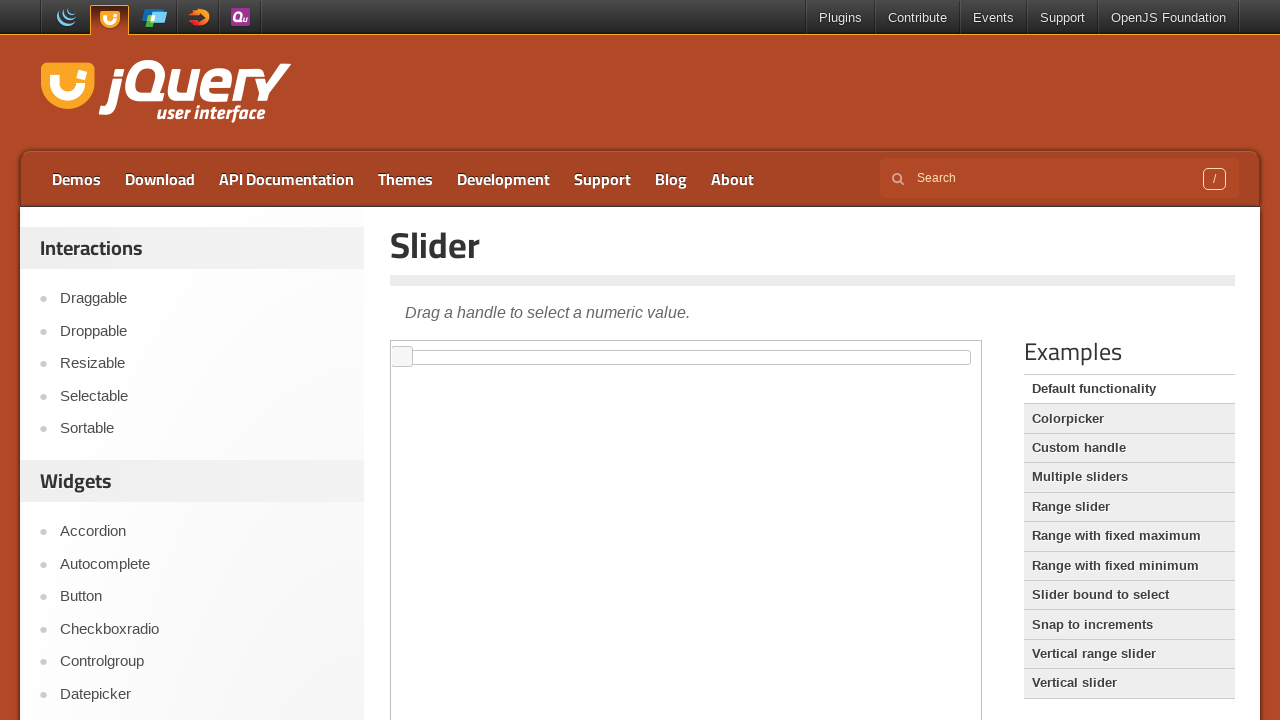

Located slider handle element
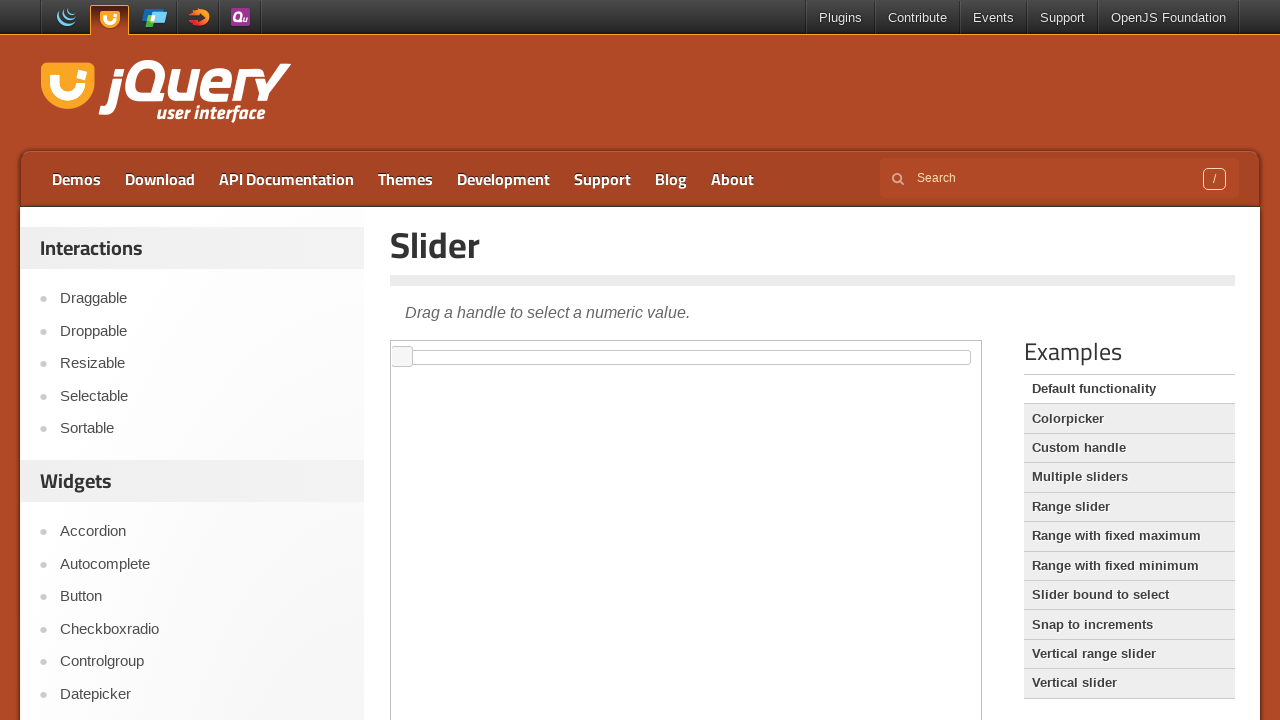

Slider handle is now visible
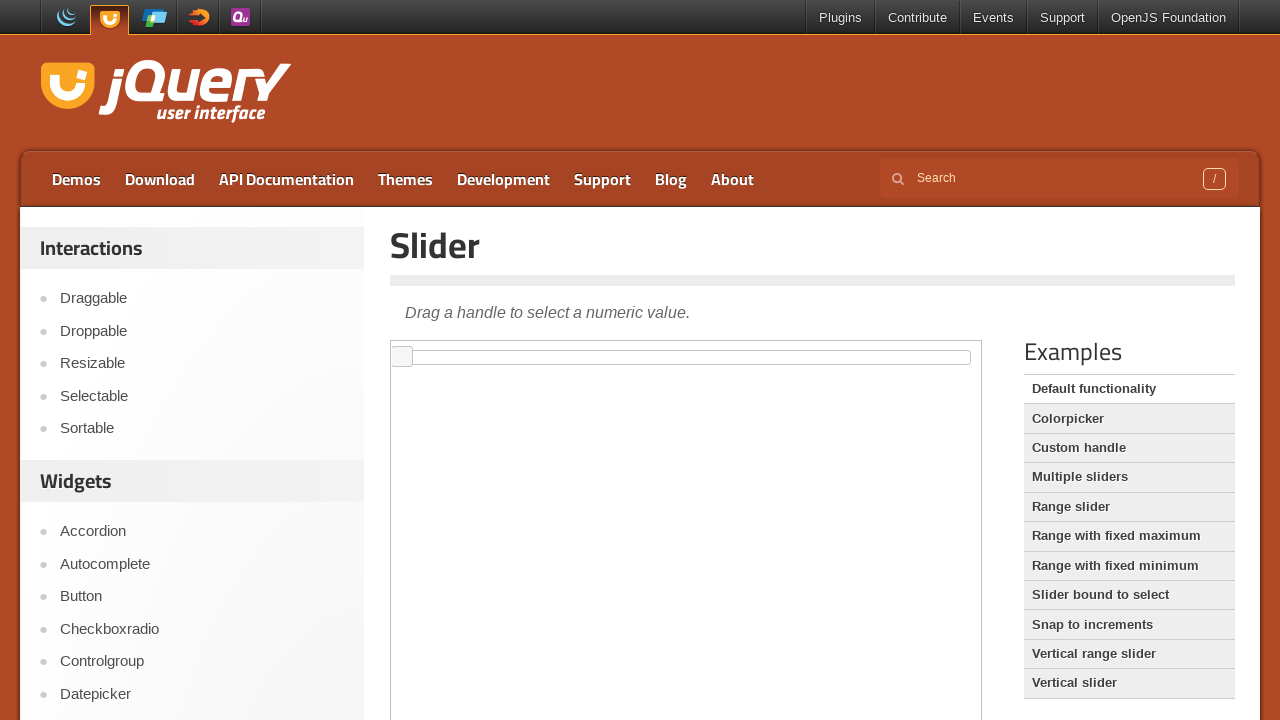

Retrieved bounding box of slider handle
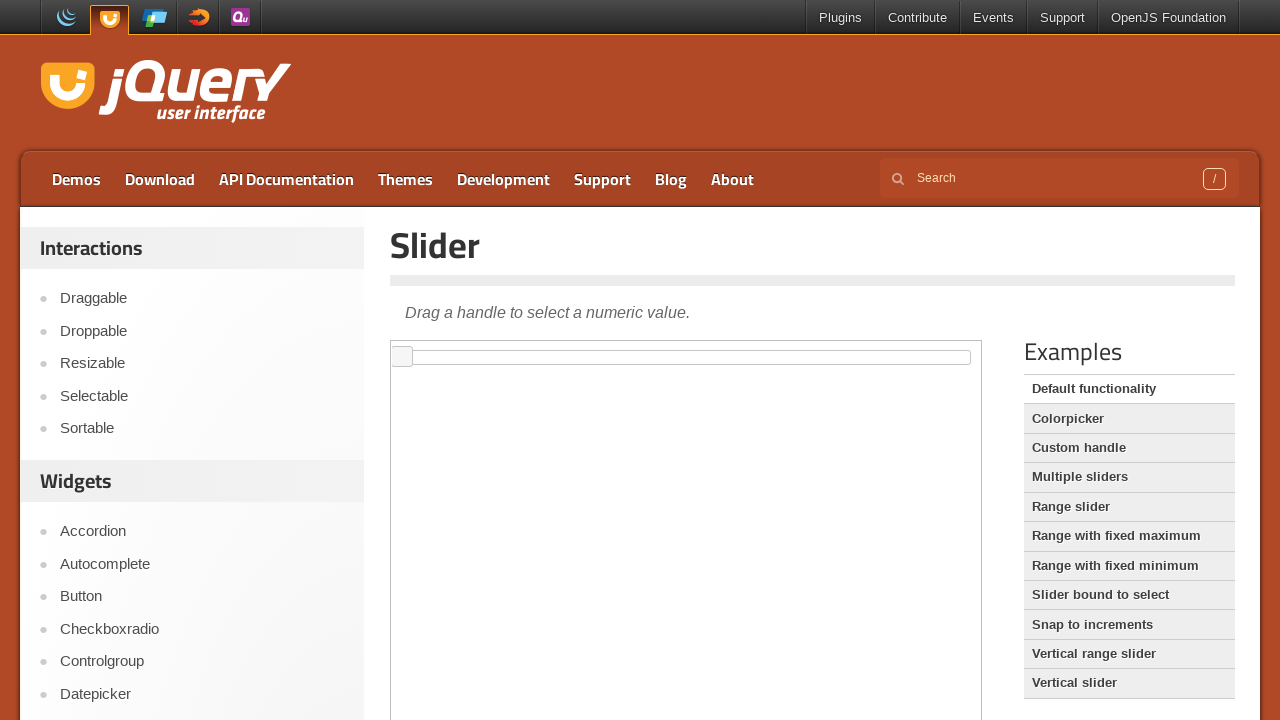

Moved mouse to center of slider handle at (402, 357)
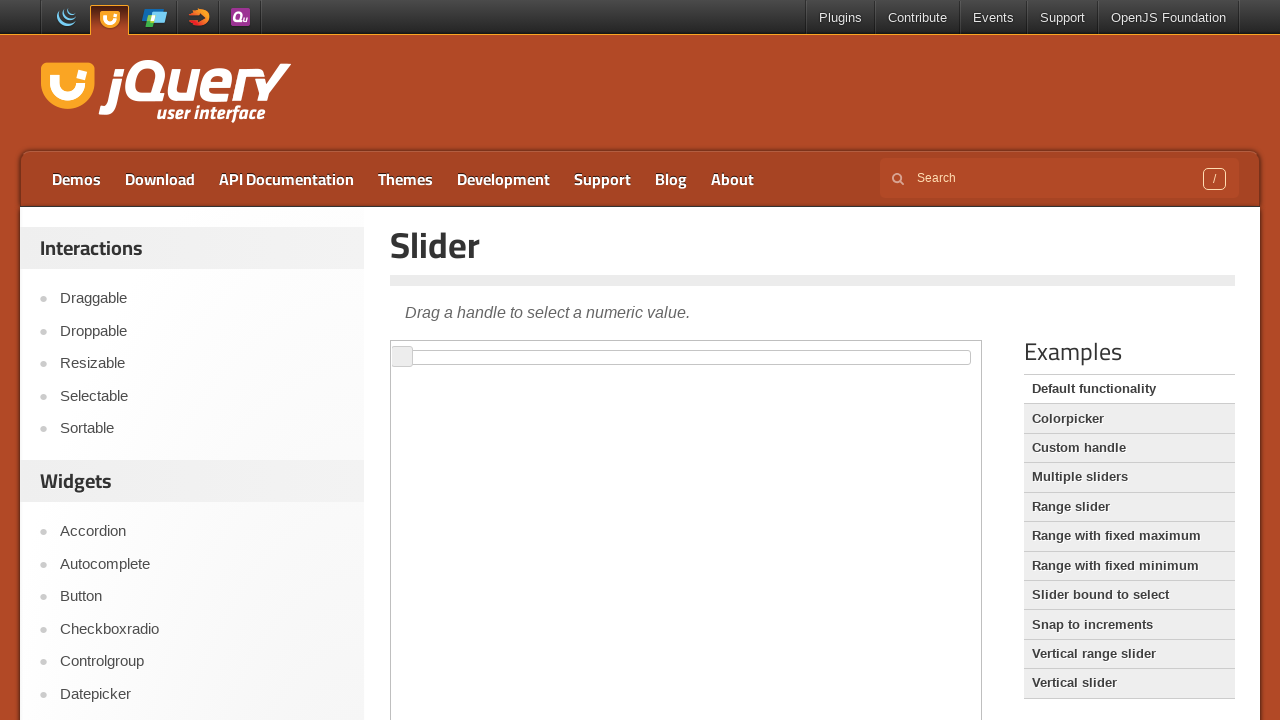

Pressed down mouse button on slider handle at (402, 357)
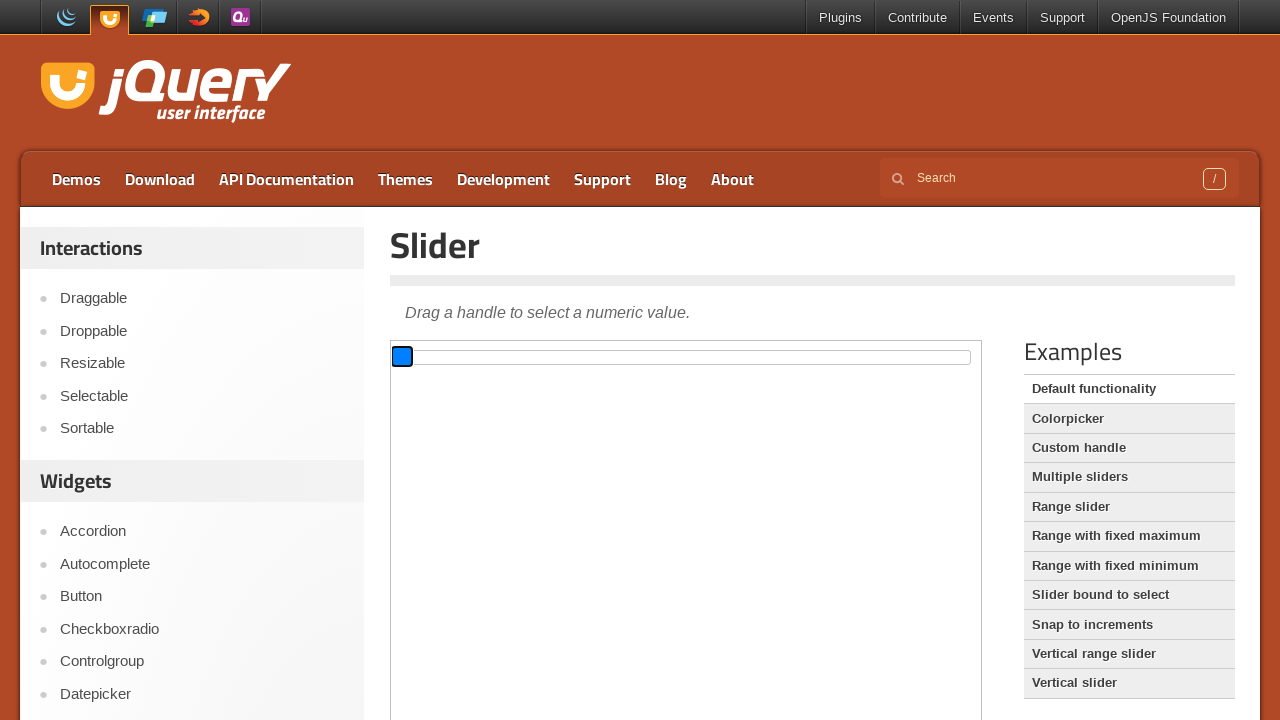

Dragged slider handle 500 pixels to the right at (892, 349)
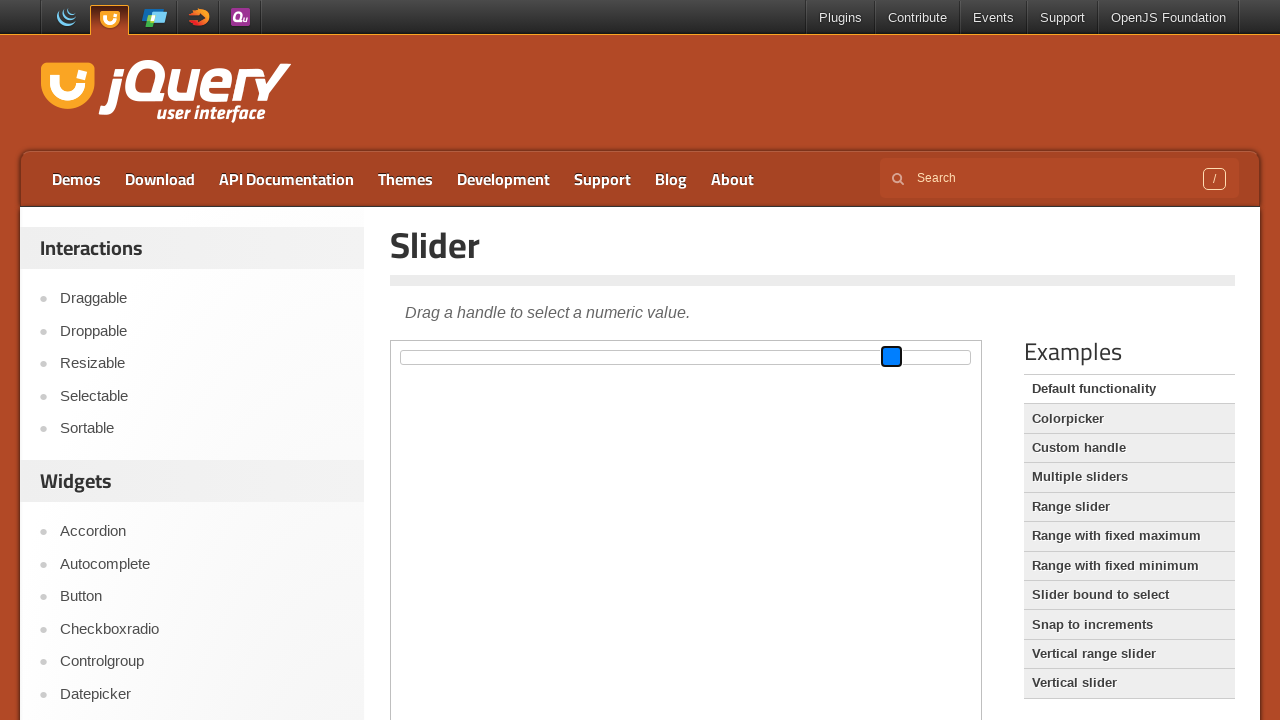

Released mouse button to complete slider drag at (892, 349)
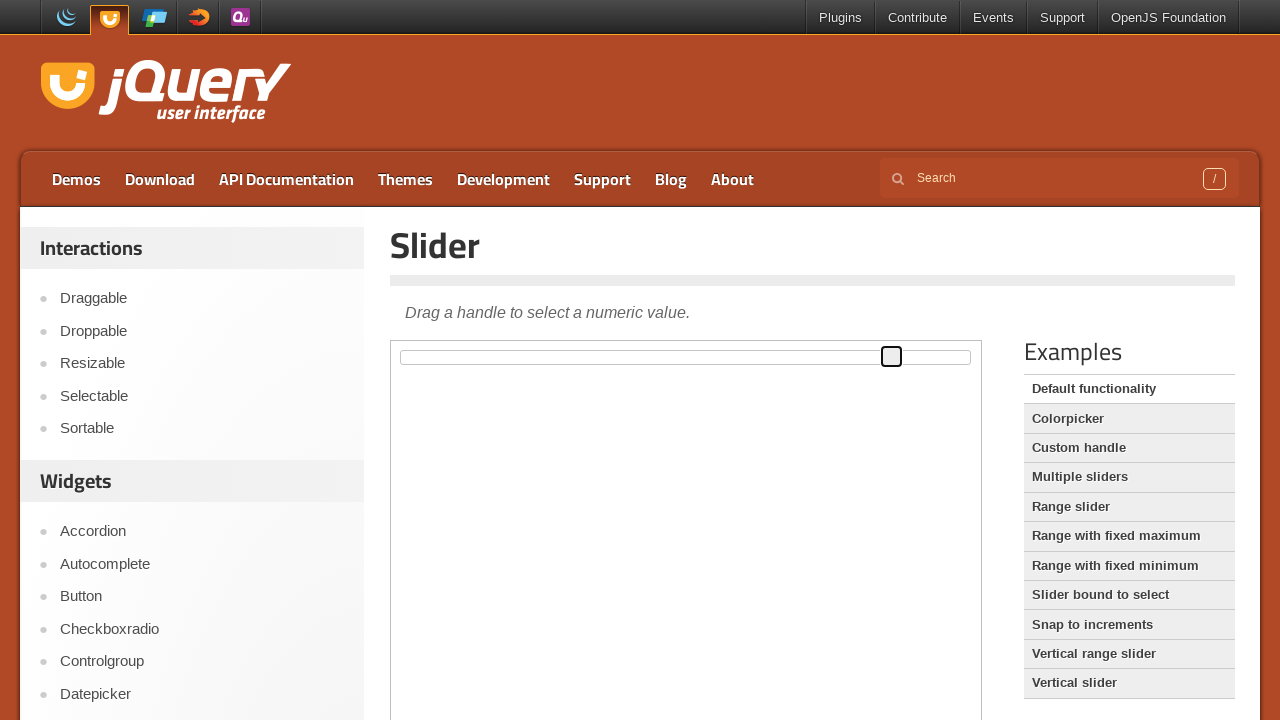

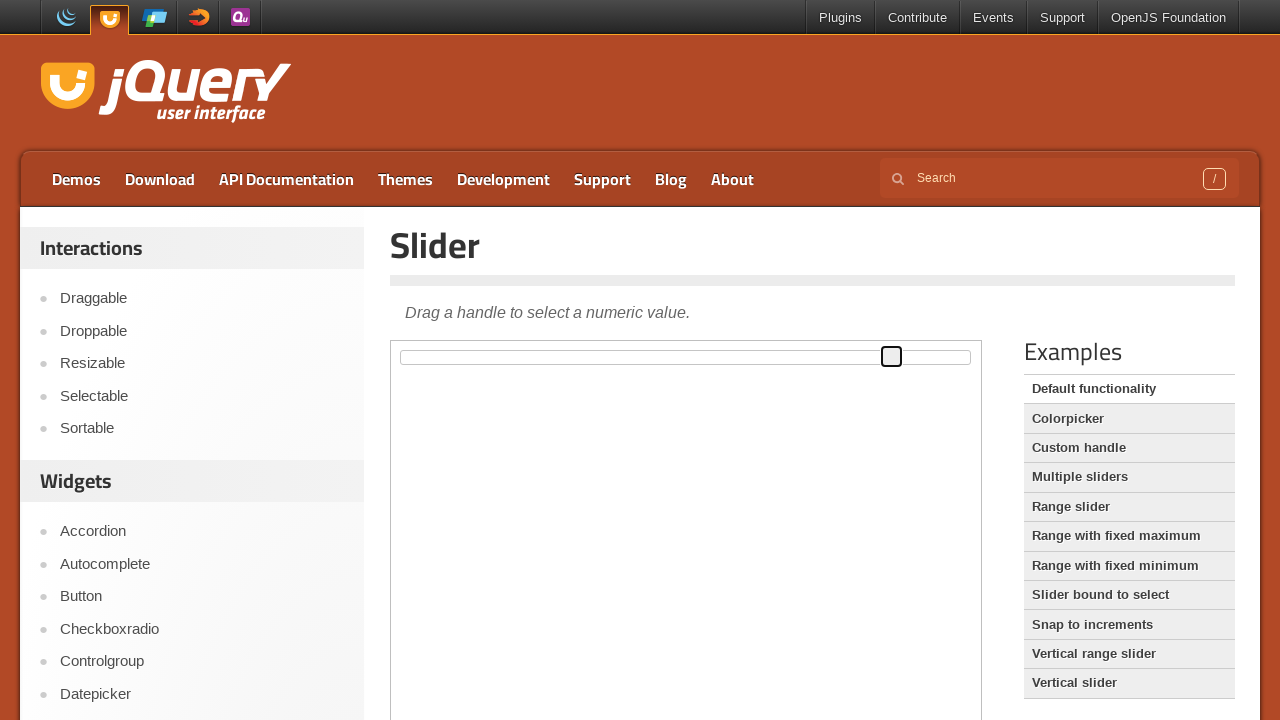